Tests JavaScript alert handling by clicking a button that triggers an alert dialog and then accepting it.

Starting URL: https://formy-project.herokuapp.com/switch-window

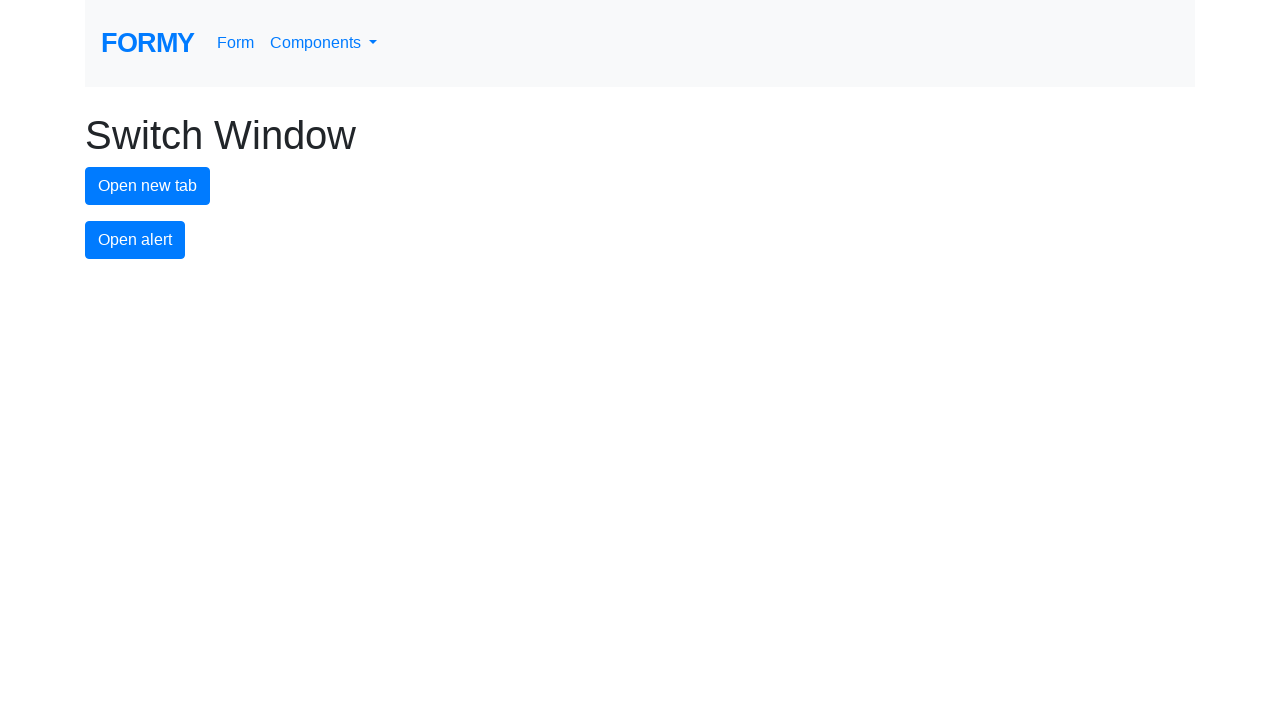

Set up dialog handler to accept alerts
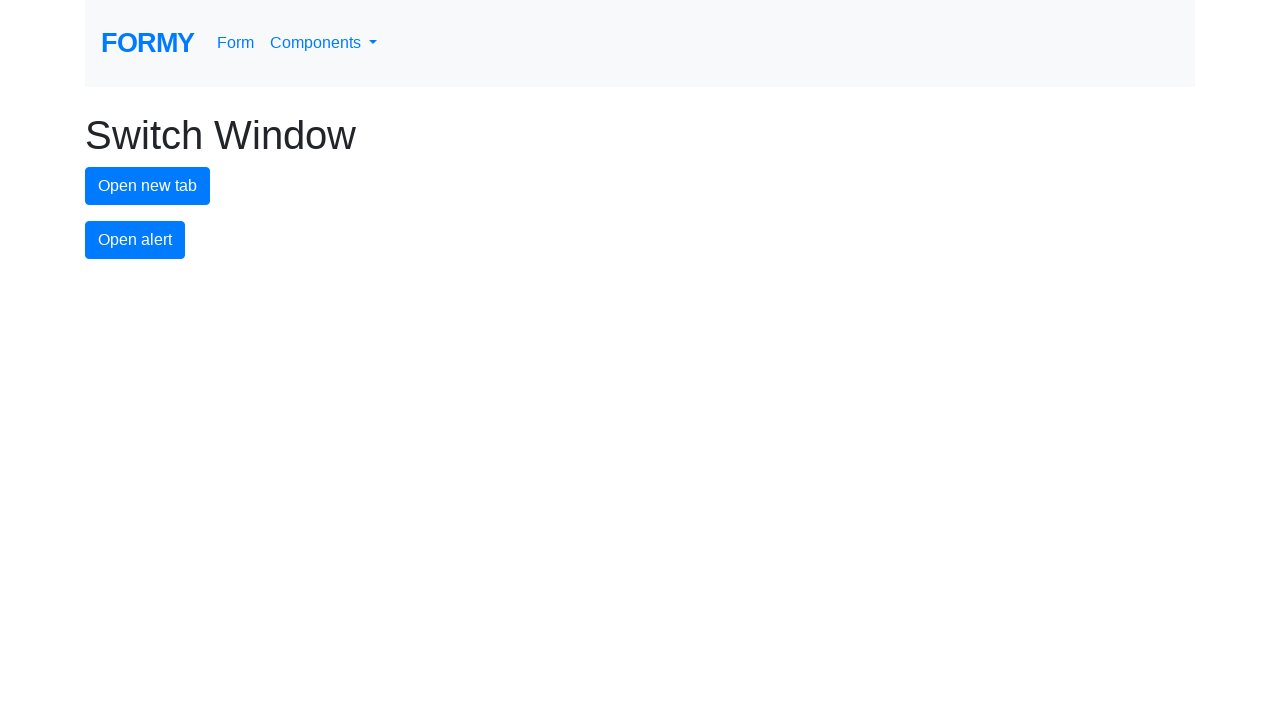

Clicked alert button to trigger JavaScript alert at (135, 240) on #alert-button
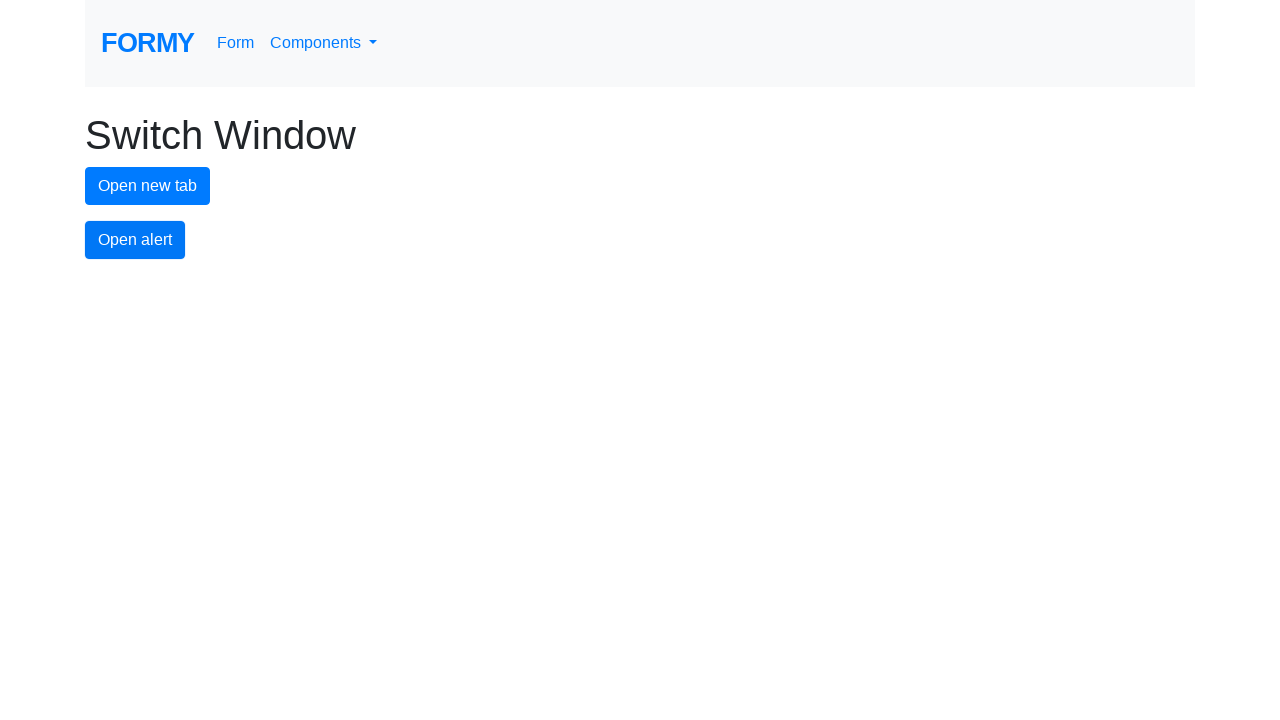

Waited for dialog interaction to complete
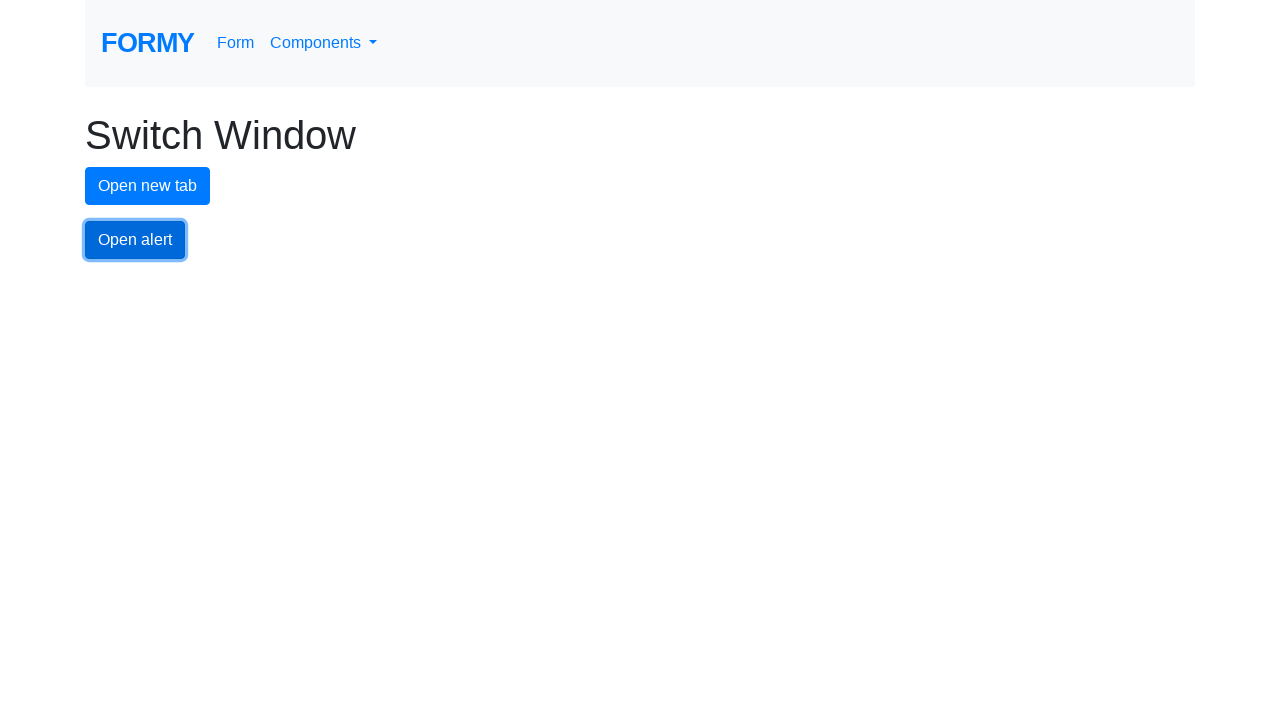

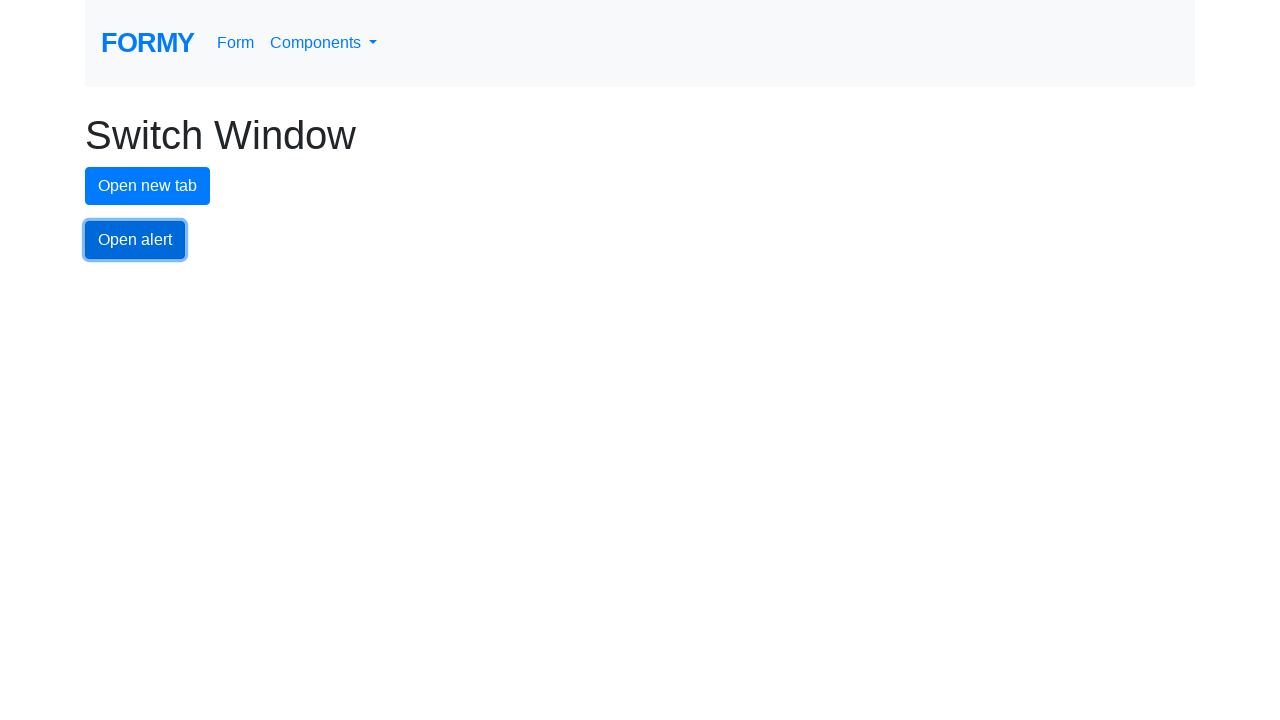